Tests jQuery UI menu navigation by hovering over menu items and clicking on a submenu option

Starting URL: https://the-internet.herokuapp.com/jqueryui/menu

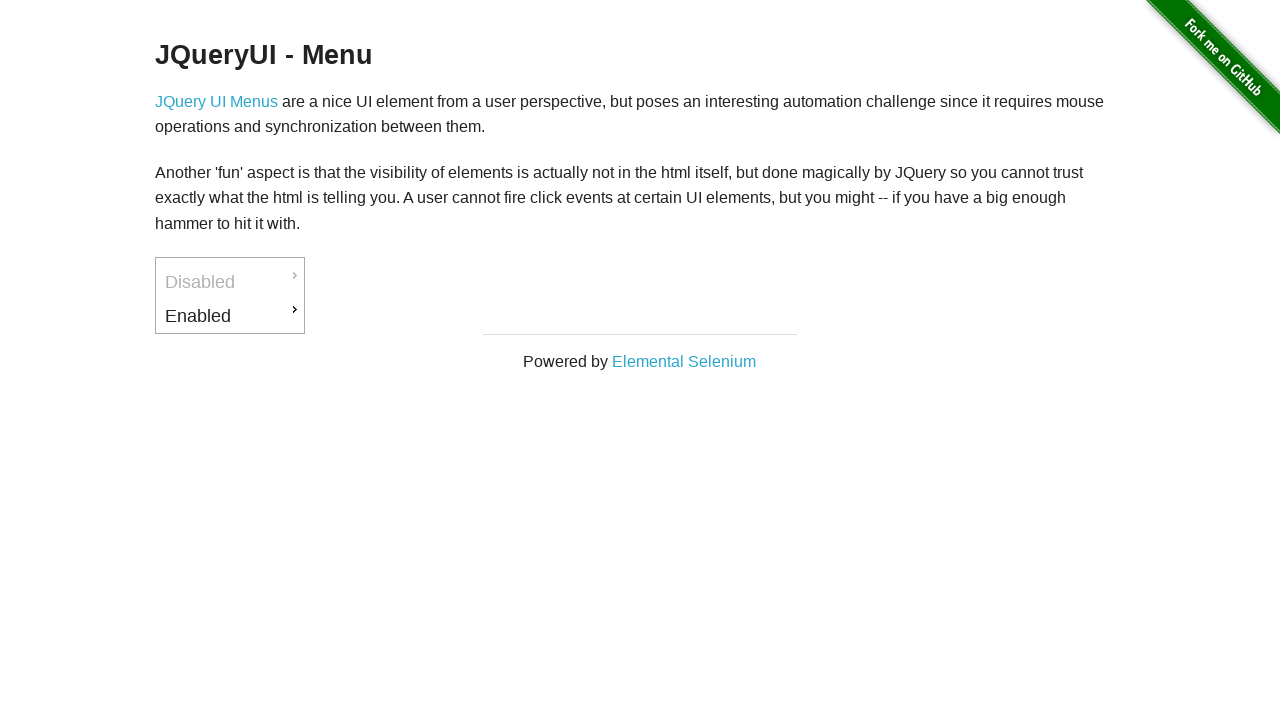

Hovered over first menu item (Enabled) at (230, 316) on #ui-id-3
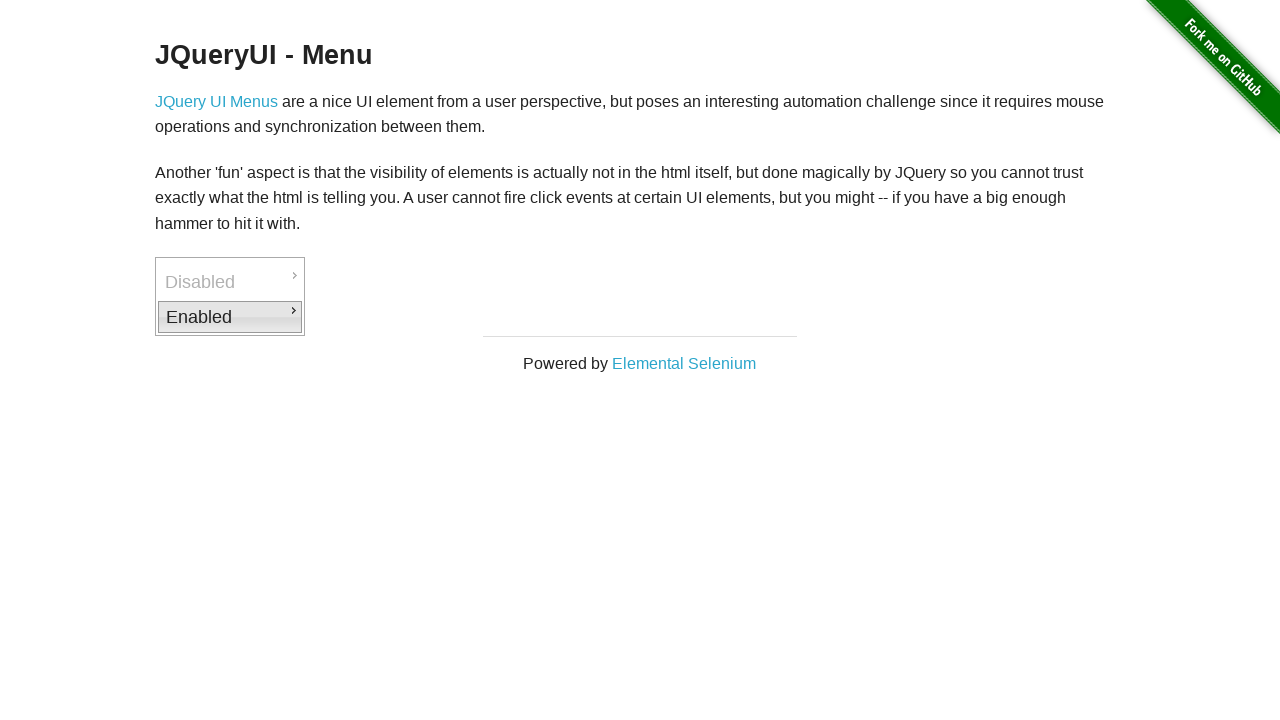

Waited for submenu to appear after hovering over Enabled
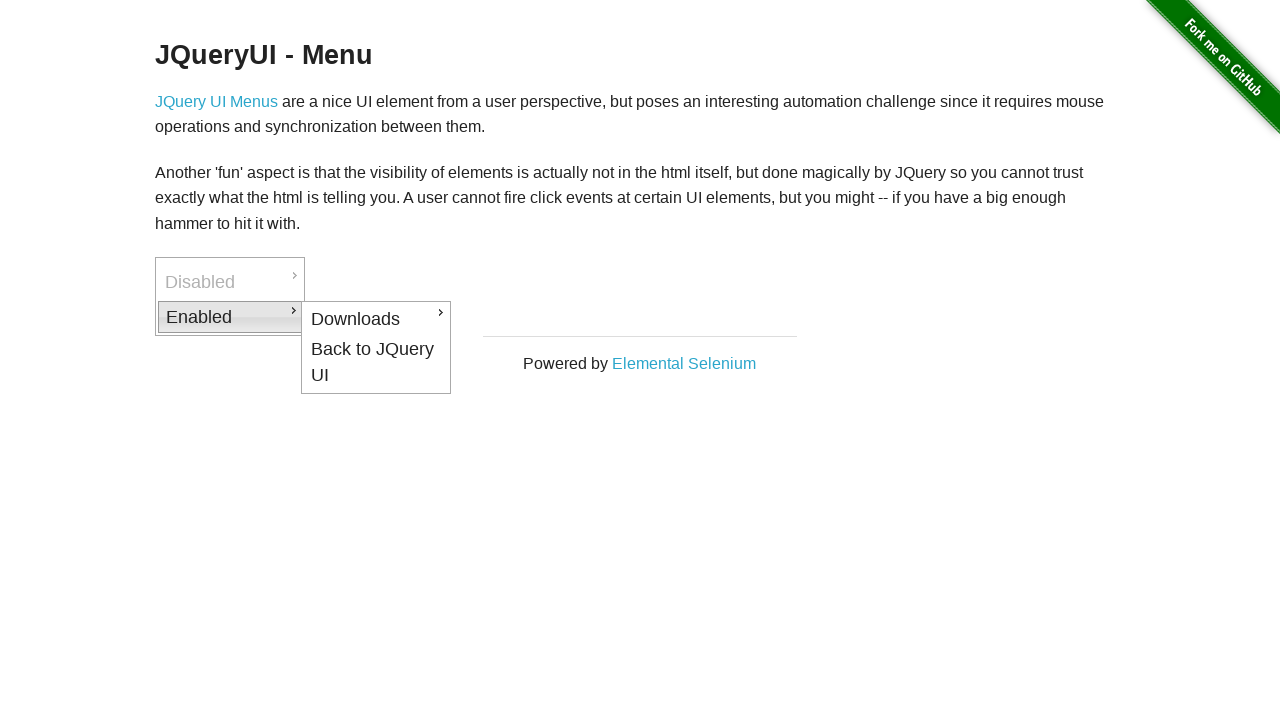

Hovered over second menu item (Downloads) at (376, 319) on #ui-id-4
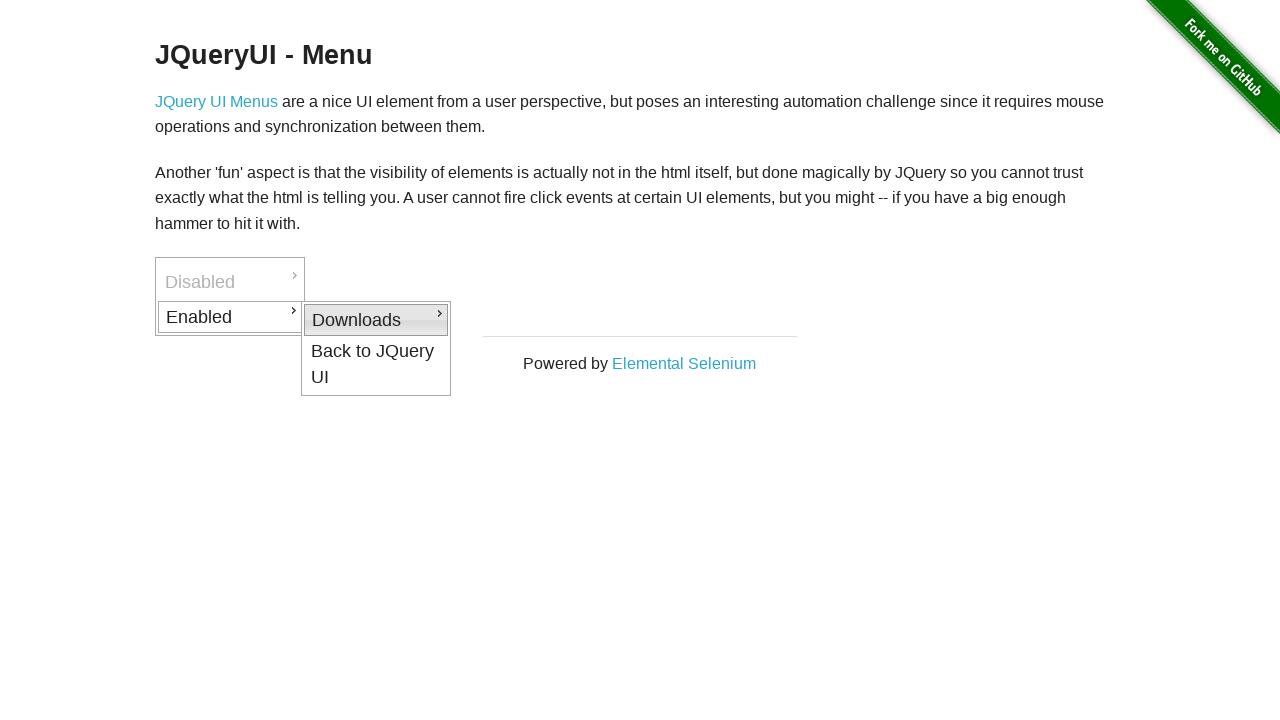

Waited for submenu to appear after hovering over Downloads
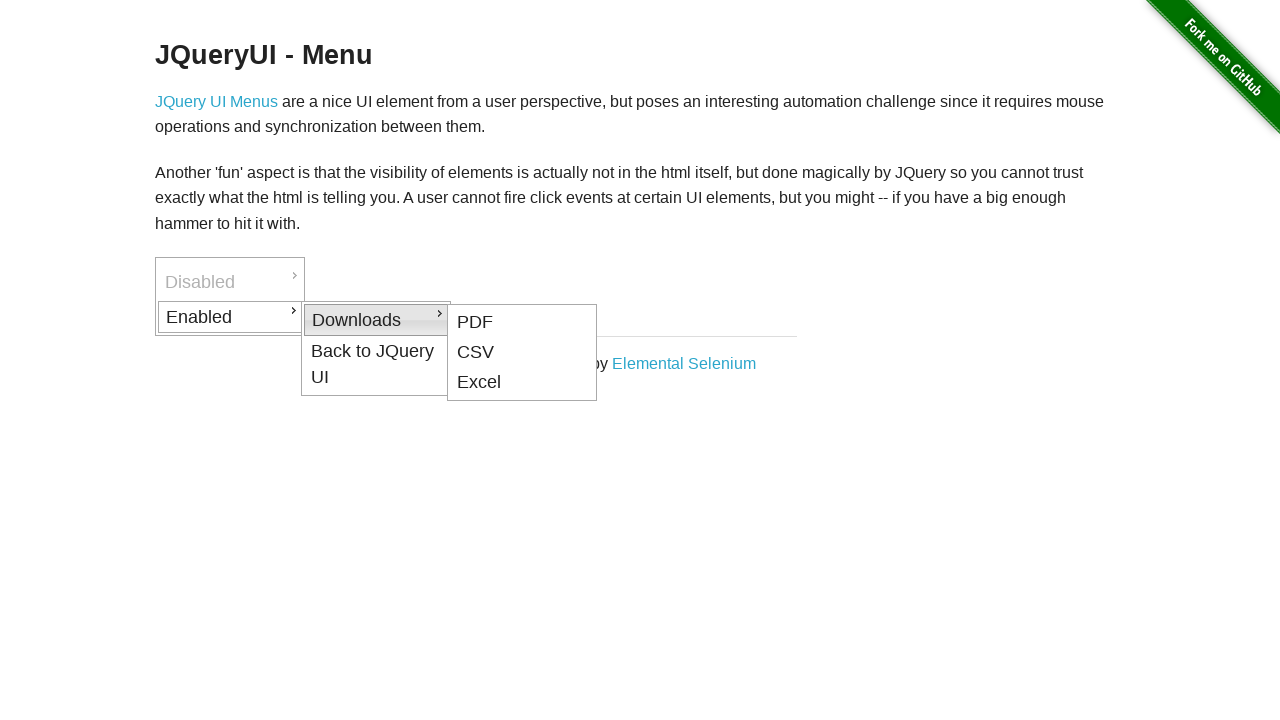

Clicked on third menu item (PDF) at (522, 322) on #ui-id-5
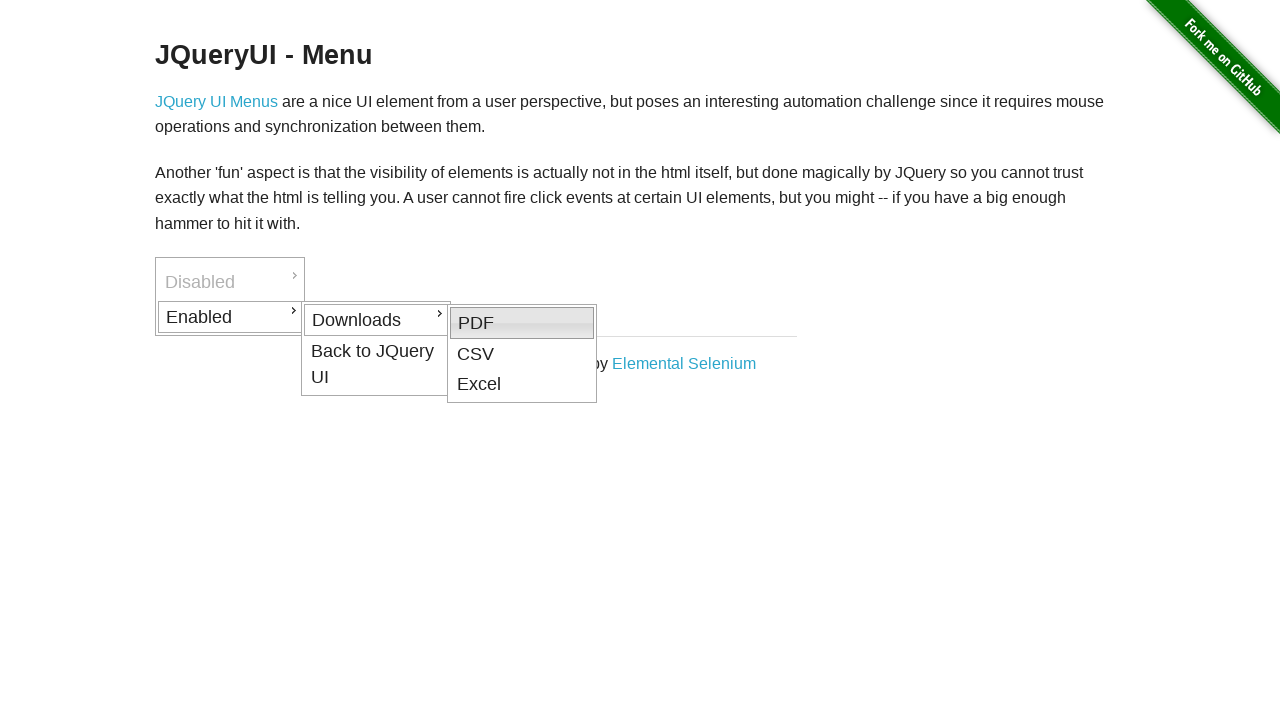

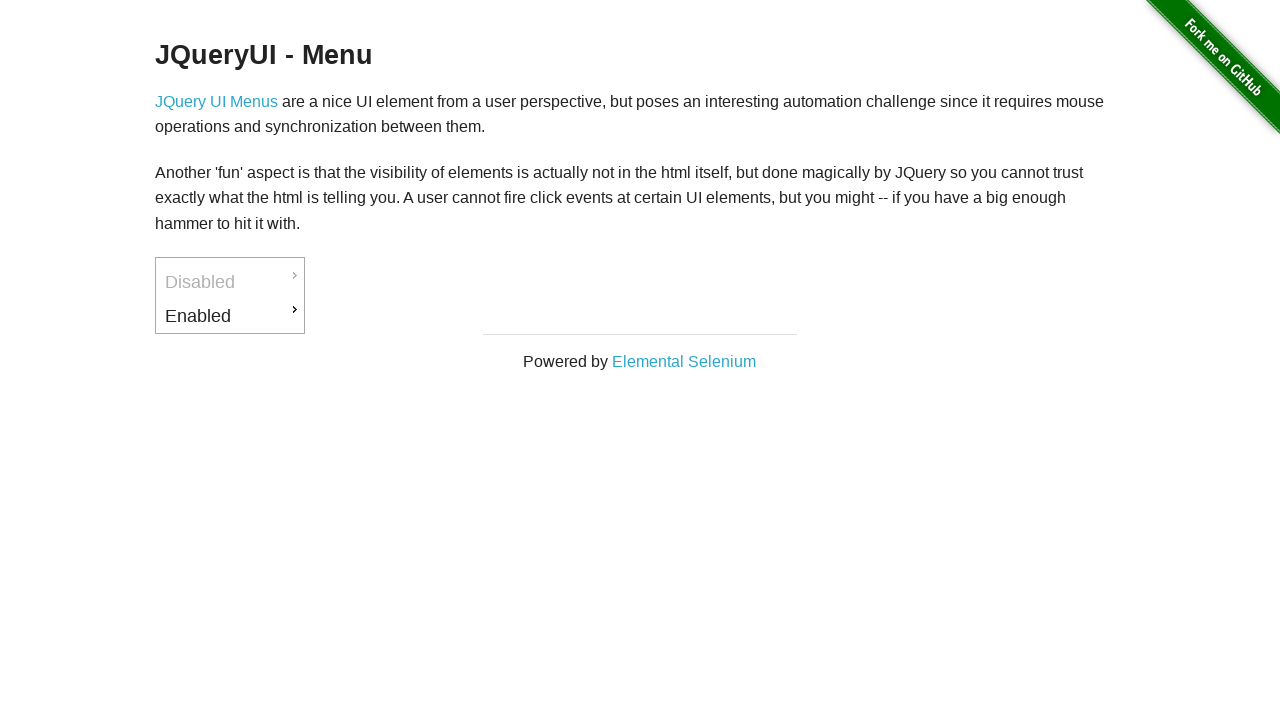